Tests file download capability by navigating to a download page, extracting a download link, and verifying the file exists and has content by checking HTTP headers (content-type and content-length).

Starting URL: http://the-internet.herokuapp.com/download

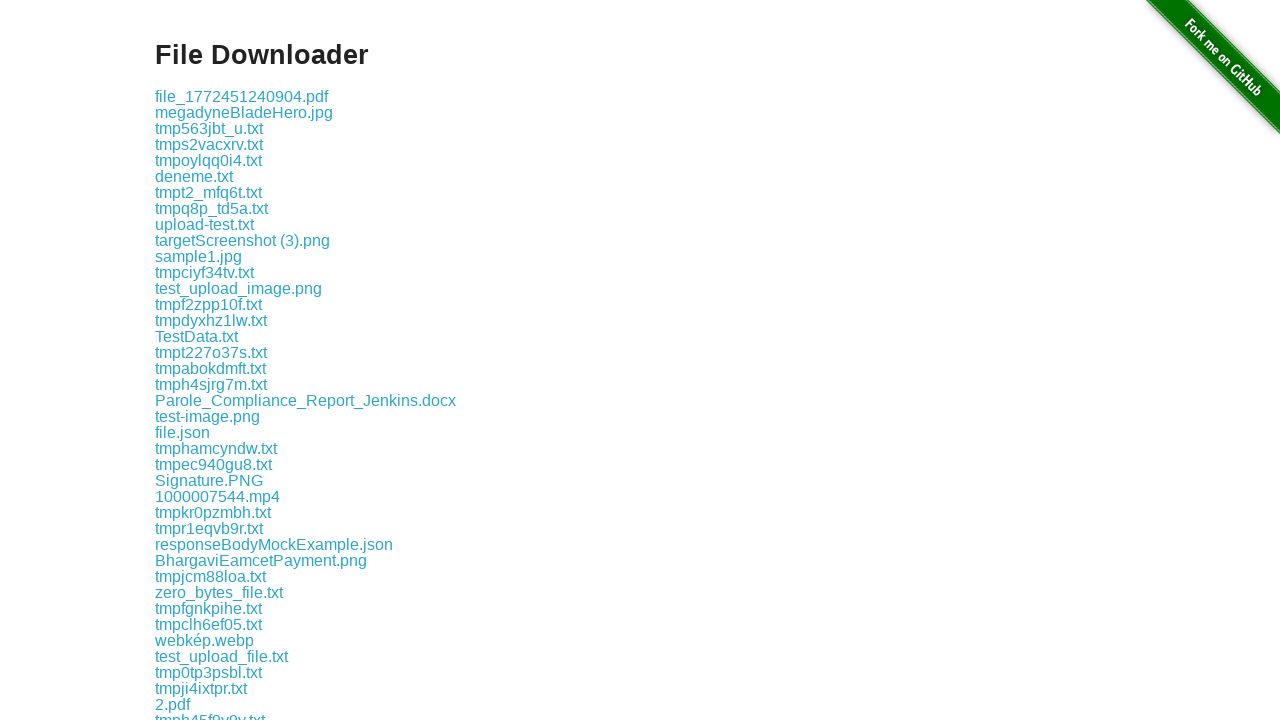

Waited for download links to be visible
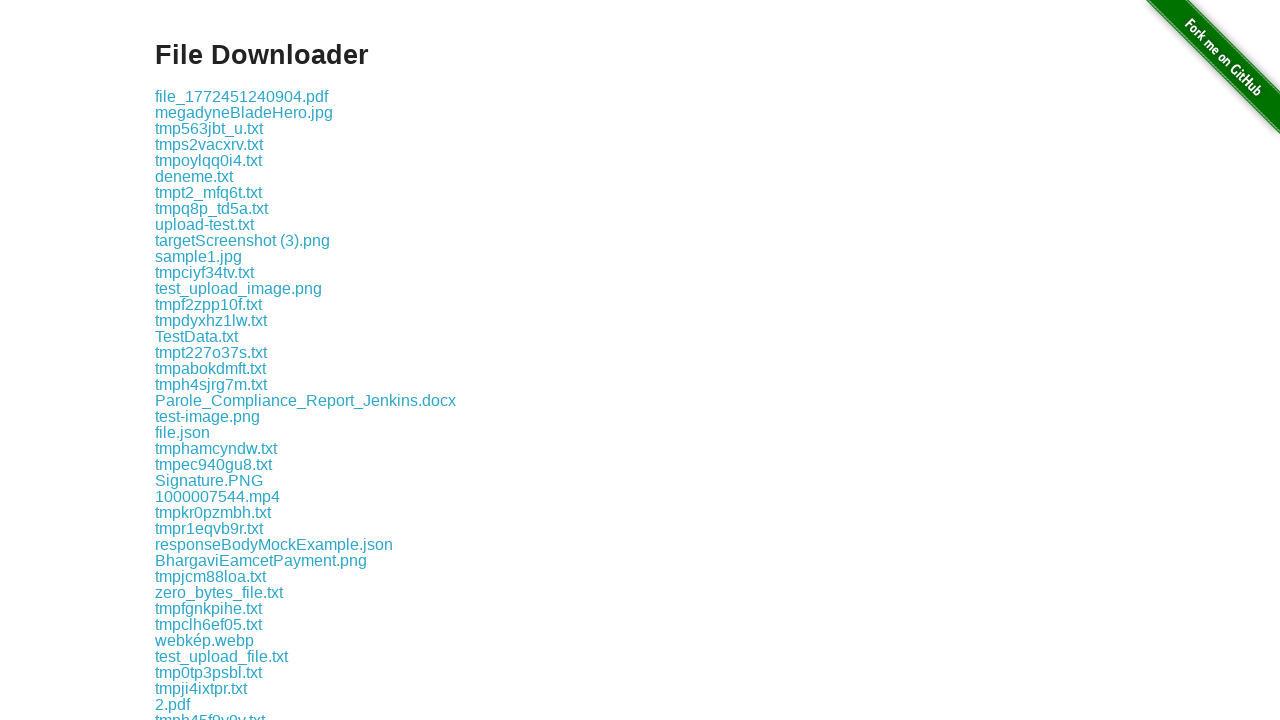

Extracted download link: download/file_1772451240904.pdf
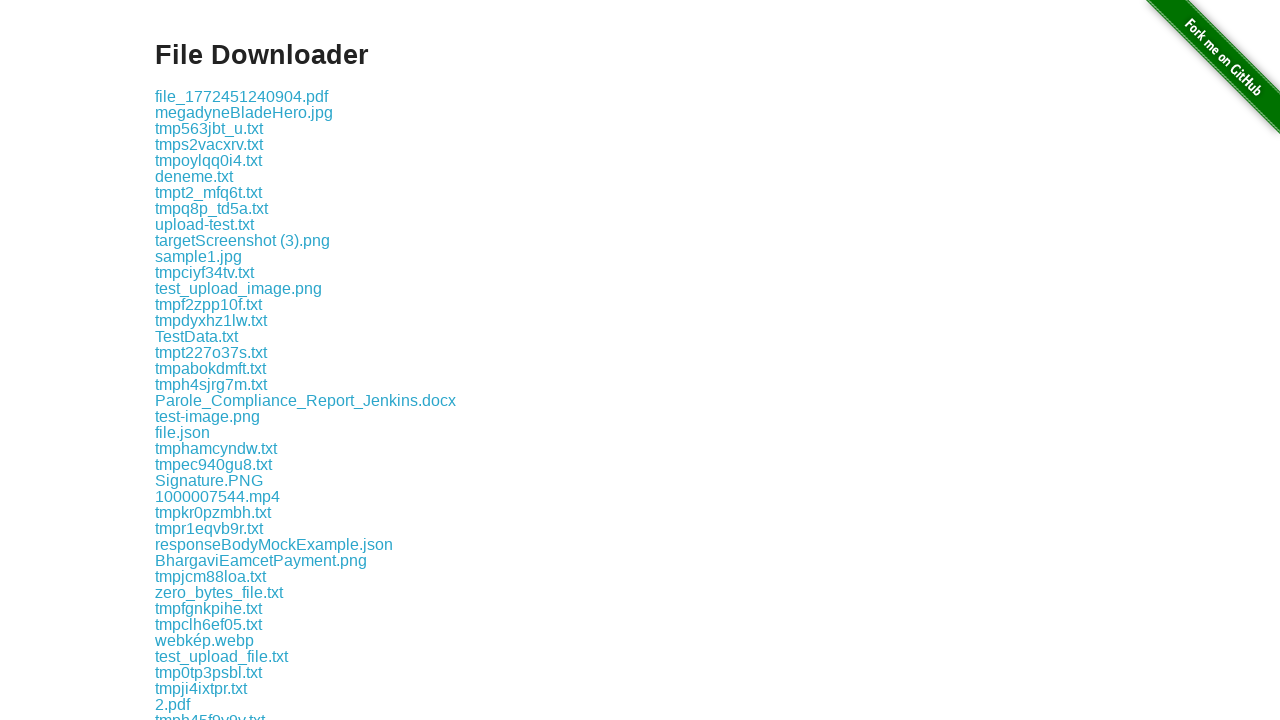

Clicked the first download link at (242, 96) on .example a >> nth=0
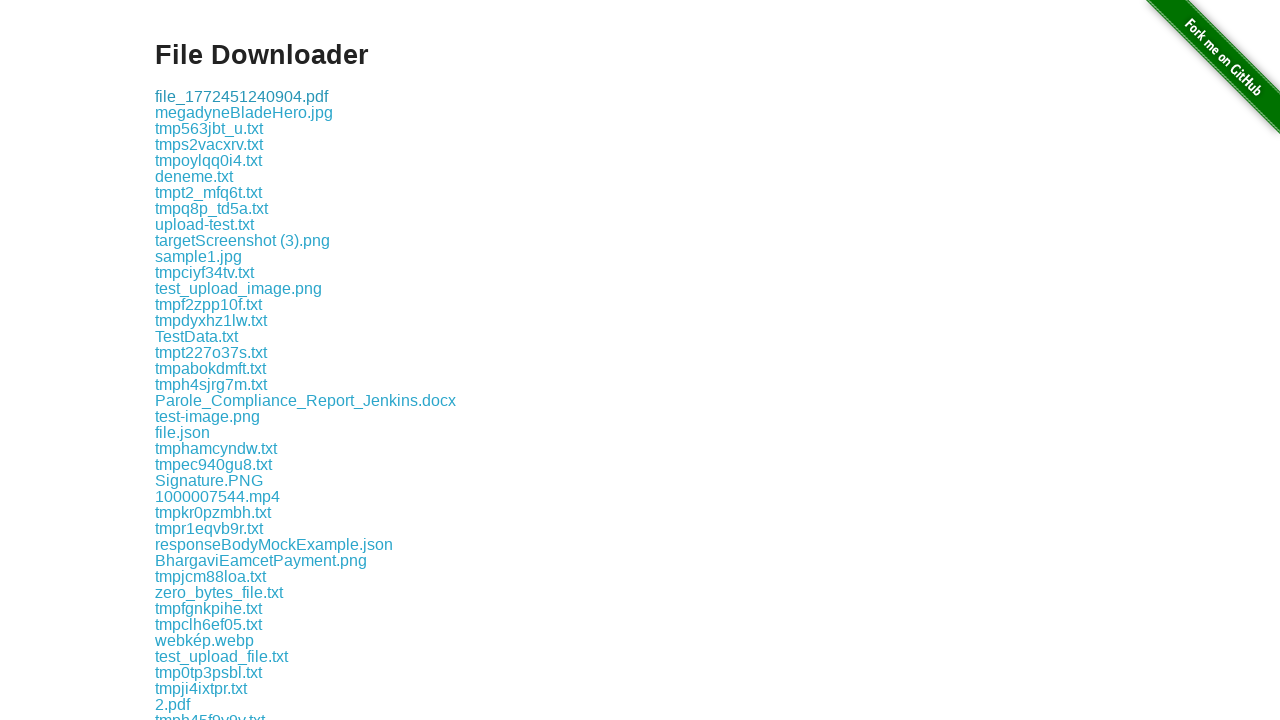

Waited 1000ms for download/navigation to initiate
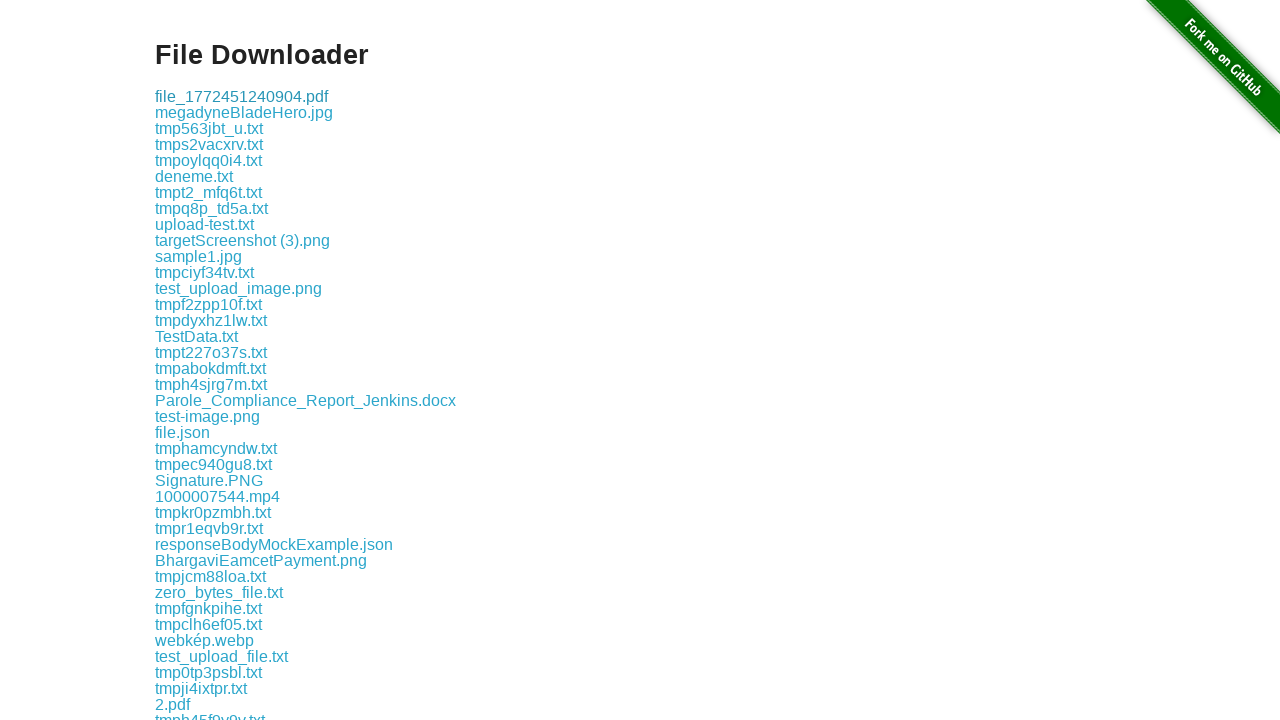

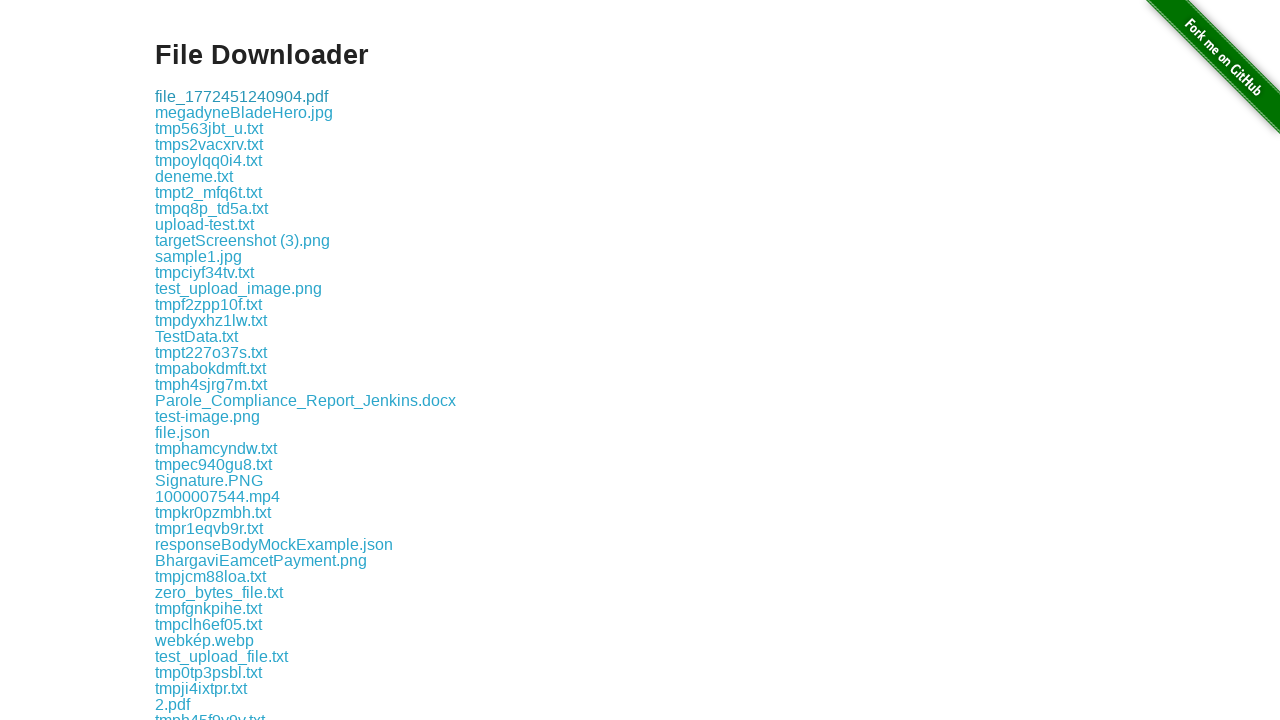